Tests the full rent and return flow by renting cat ID 2, then returning it, and verifying success

Starting URL: https://cs1632.appspot.com/

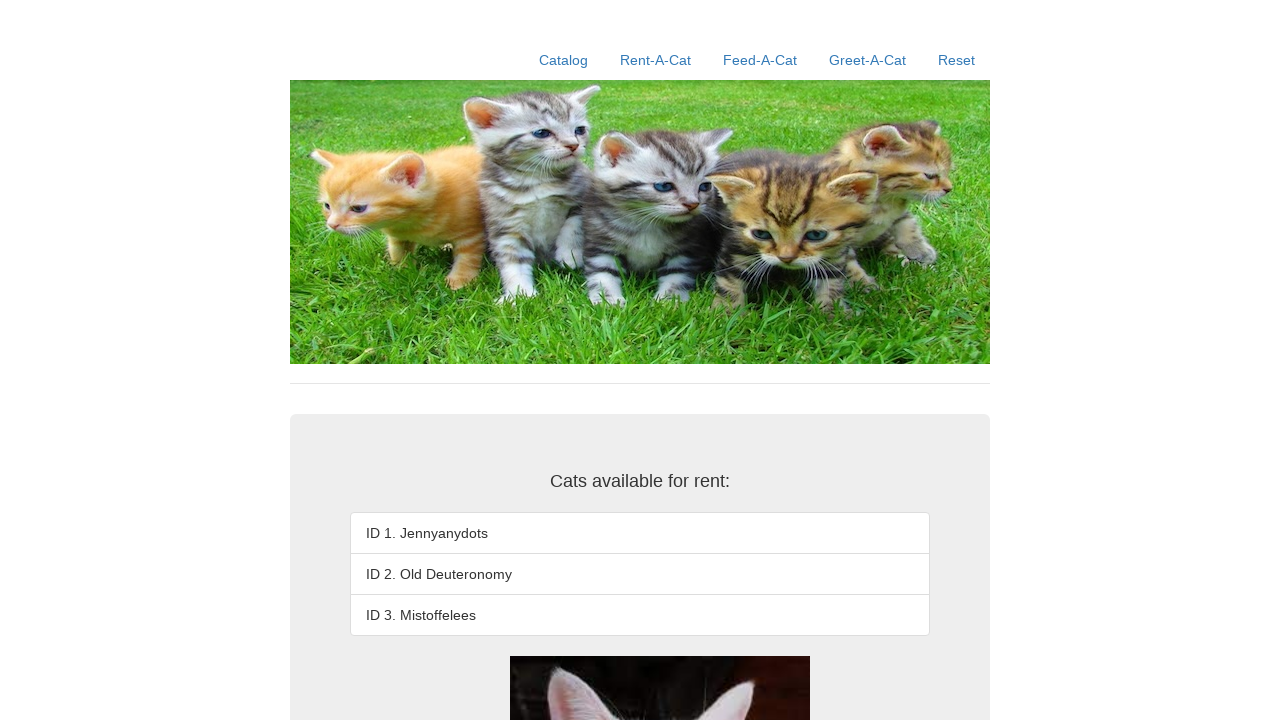

Clicked Rent-A-Cat link at (656, 60) on a:text('Rent-A-Cat')
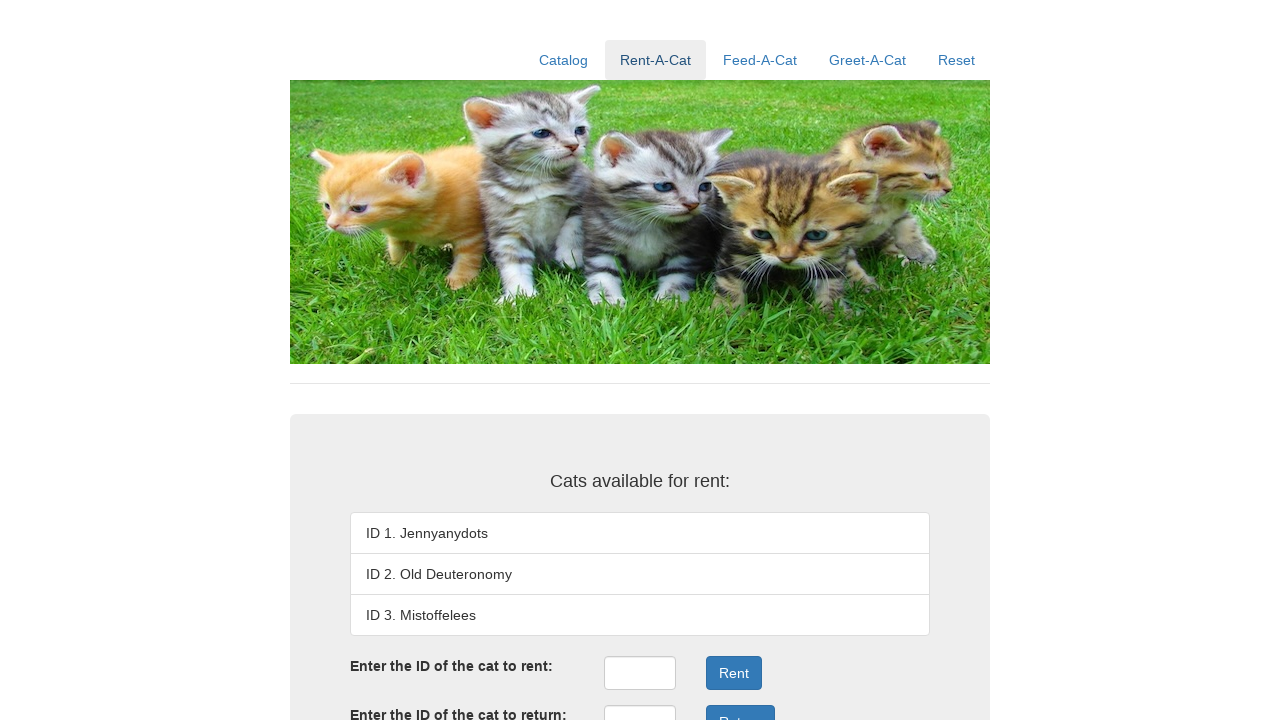

Entered cat ID 2 in rent field on #rentID
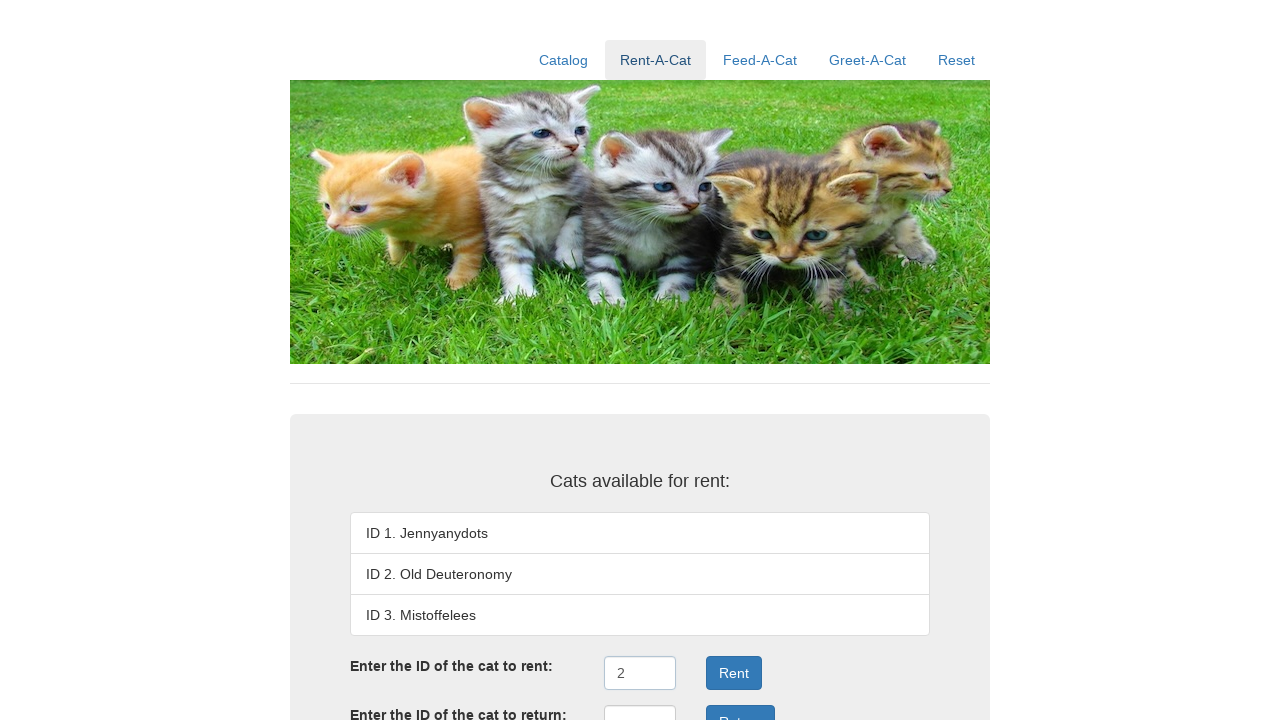

Clicked rent submit button at (734, 673) on button[onclick='rentSubmit()']
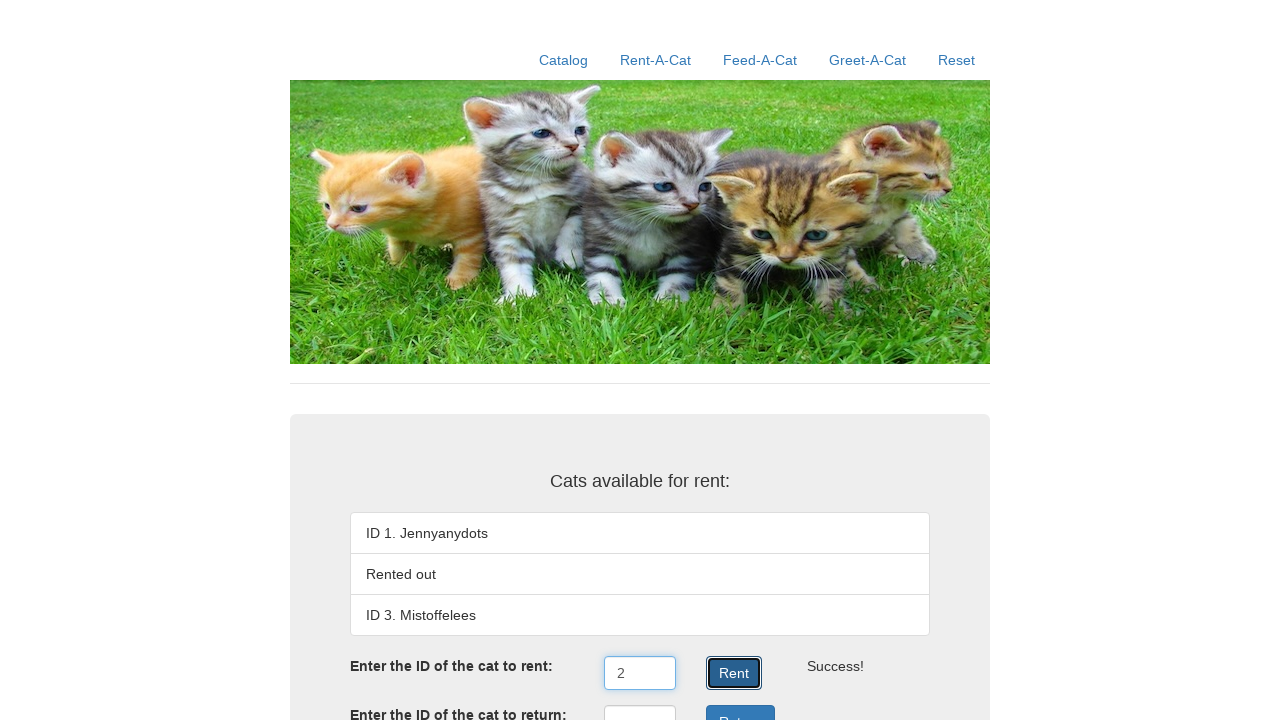

Entered cat ID 2 in return field on #returnID
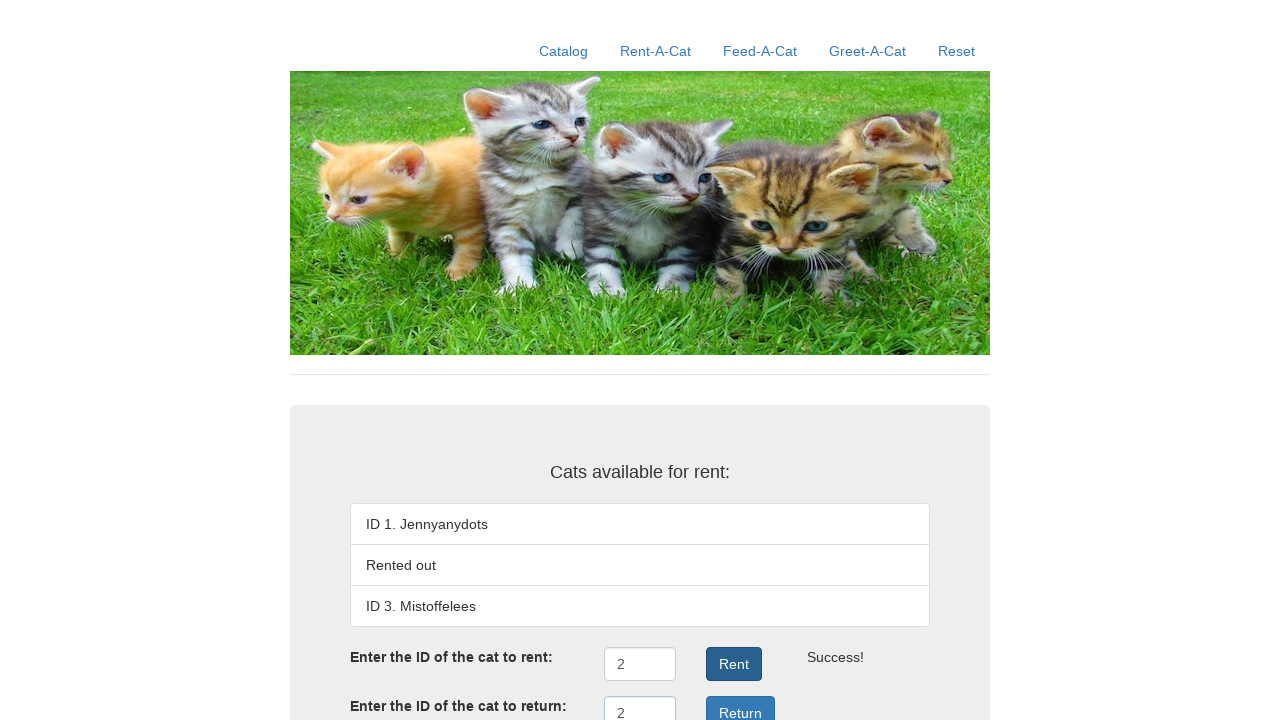

Clicked return submit button at (740, 703) on button[onclick='returnSubmit()']
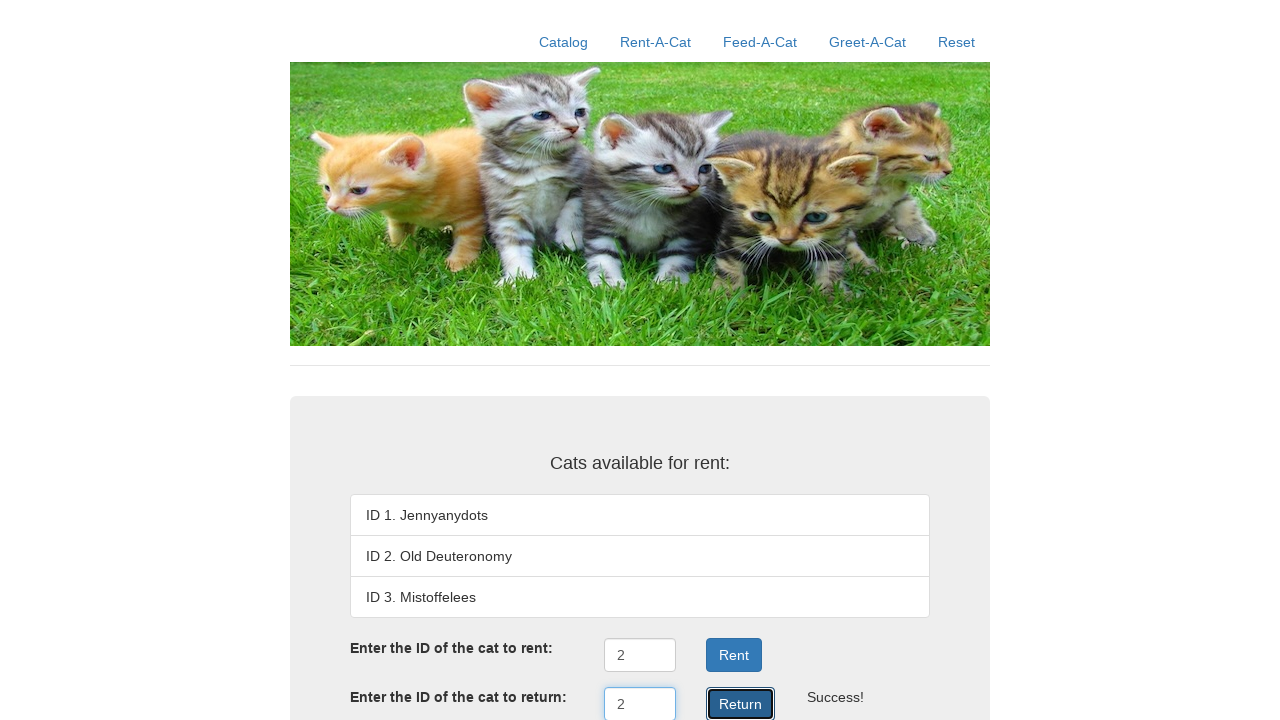

Verified cat ID 2 (Old Deuteronomy) is back in listing
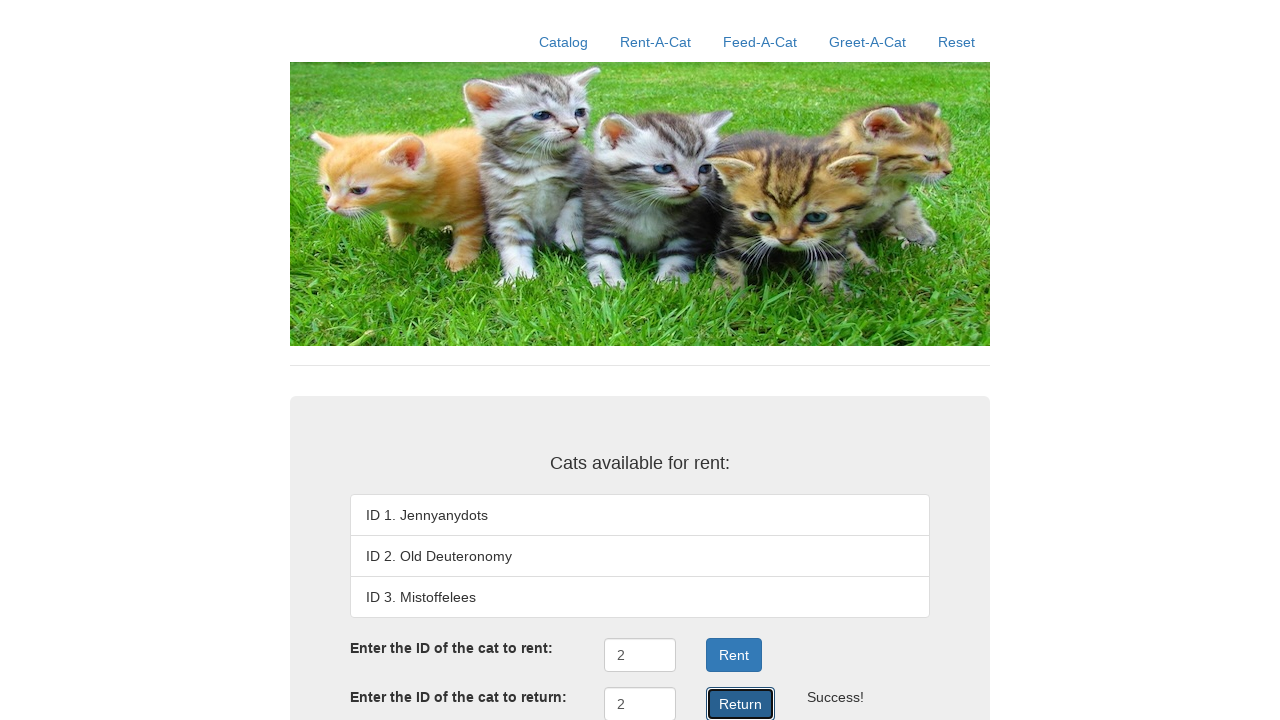

Verified return result element is present
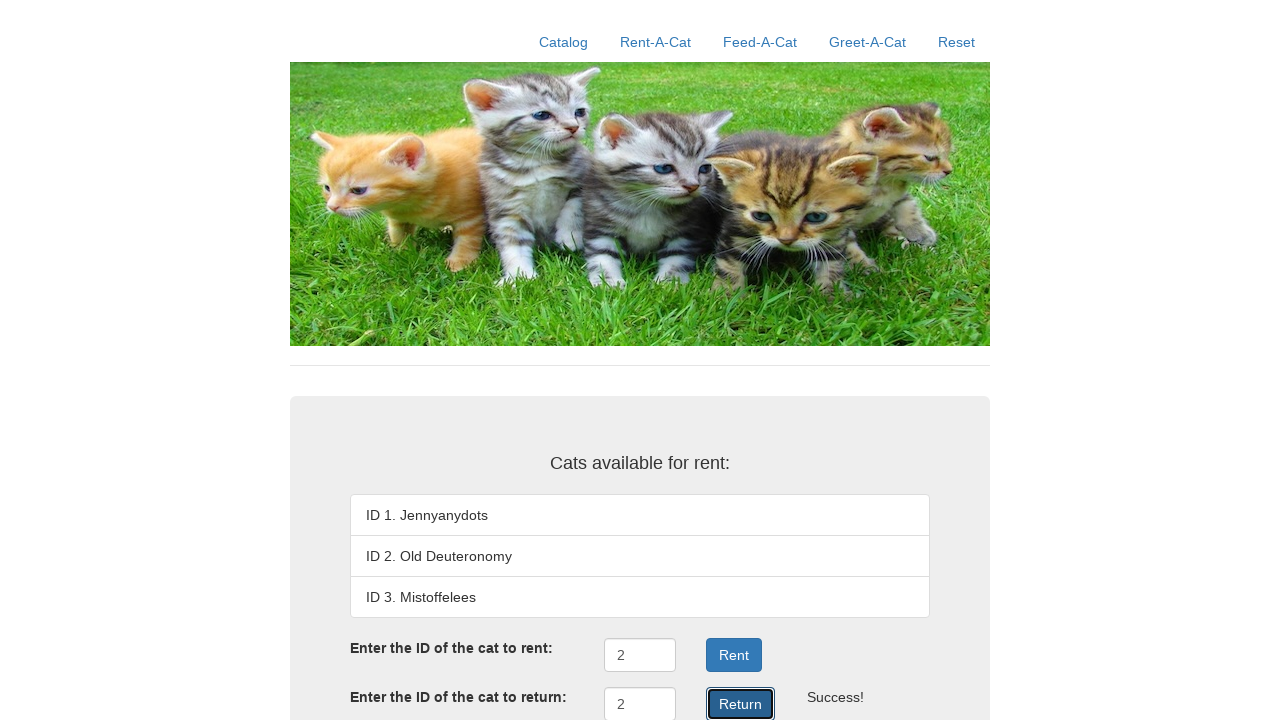

Verified return result shows 'Success!' message
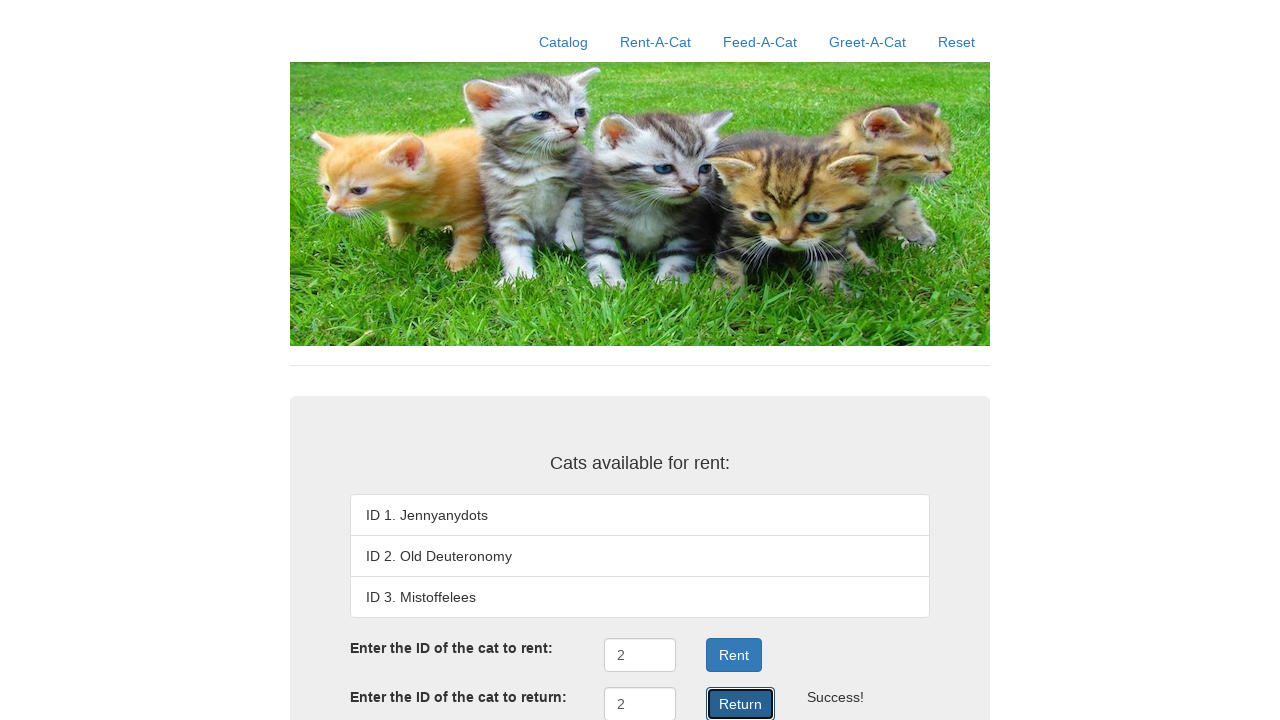

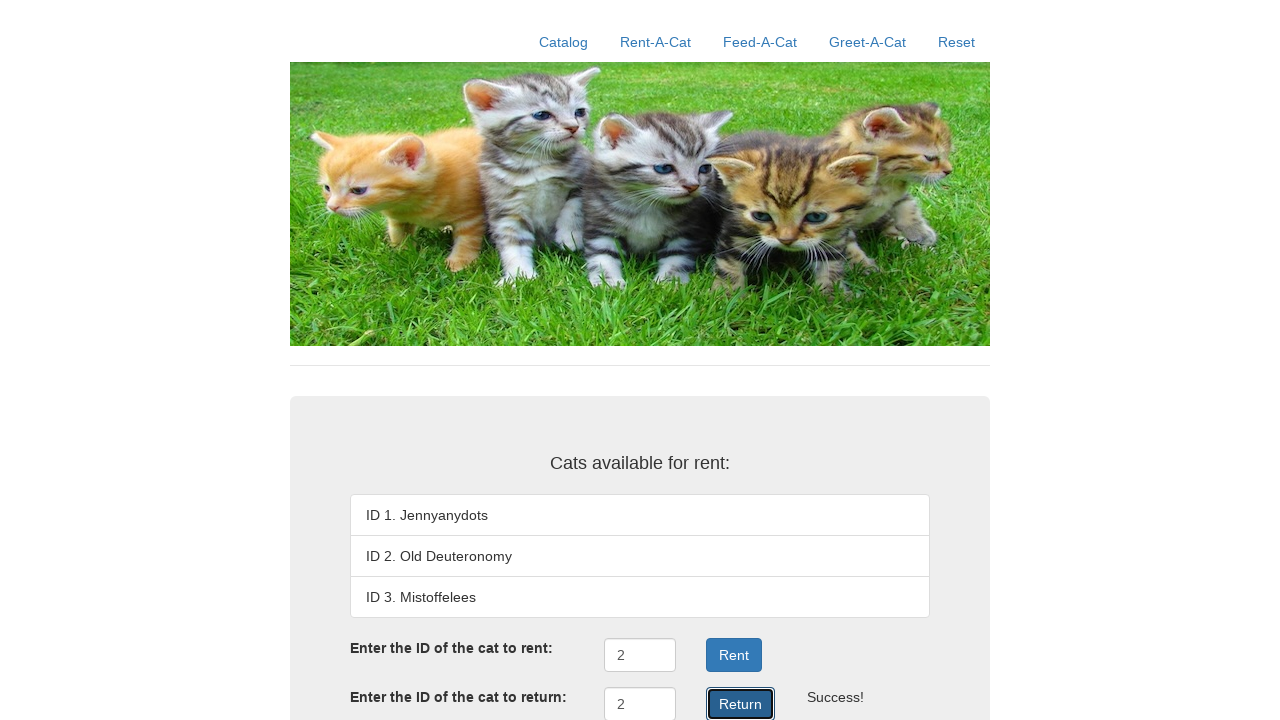